Tests accepting a prompt JavaScript alert after entering text into the prompt

Starting URL: https://the-internet.herokuapp.com/javascript_alerts

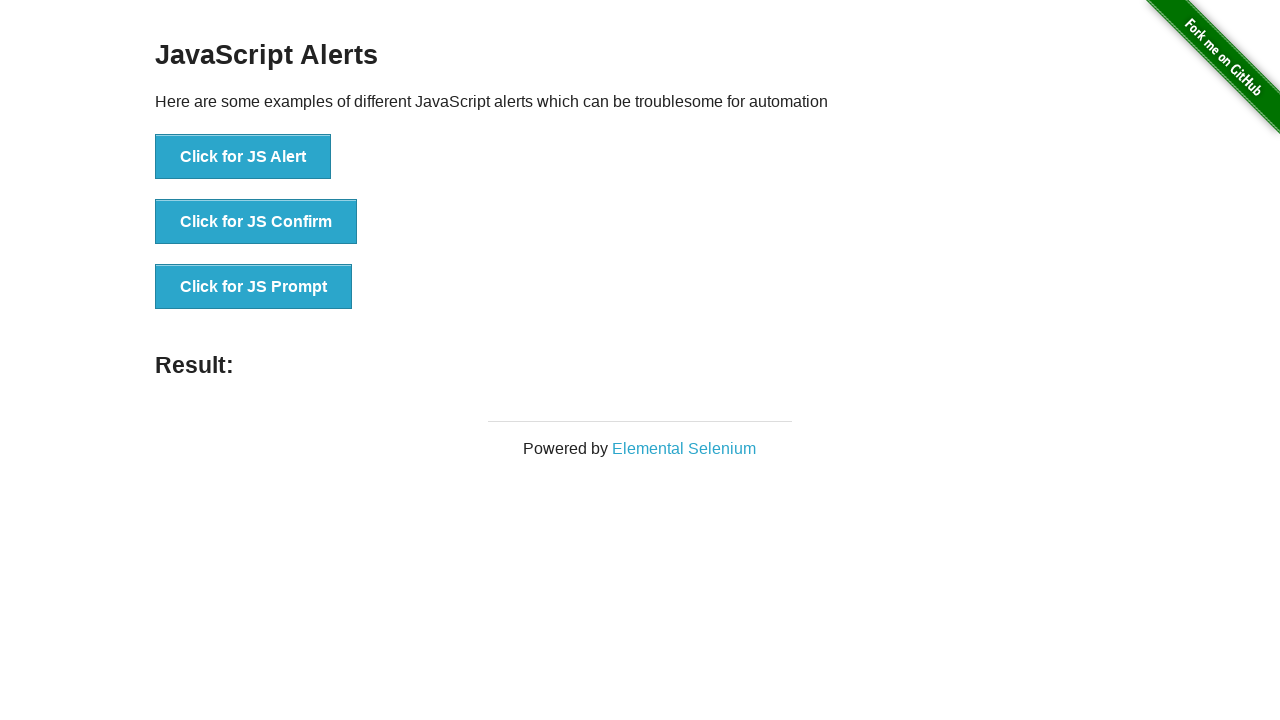

Set up dialog handler to accept prompt with text 'abc'
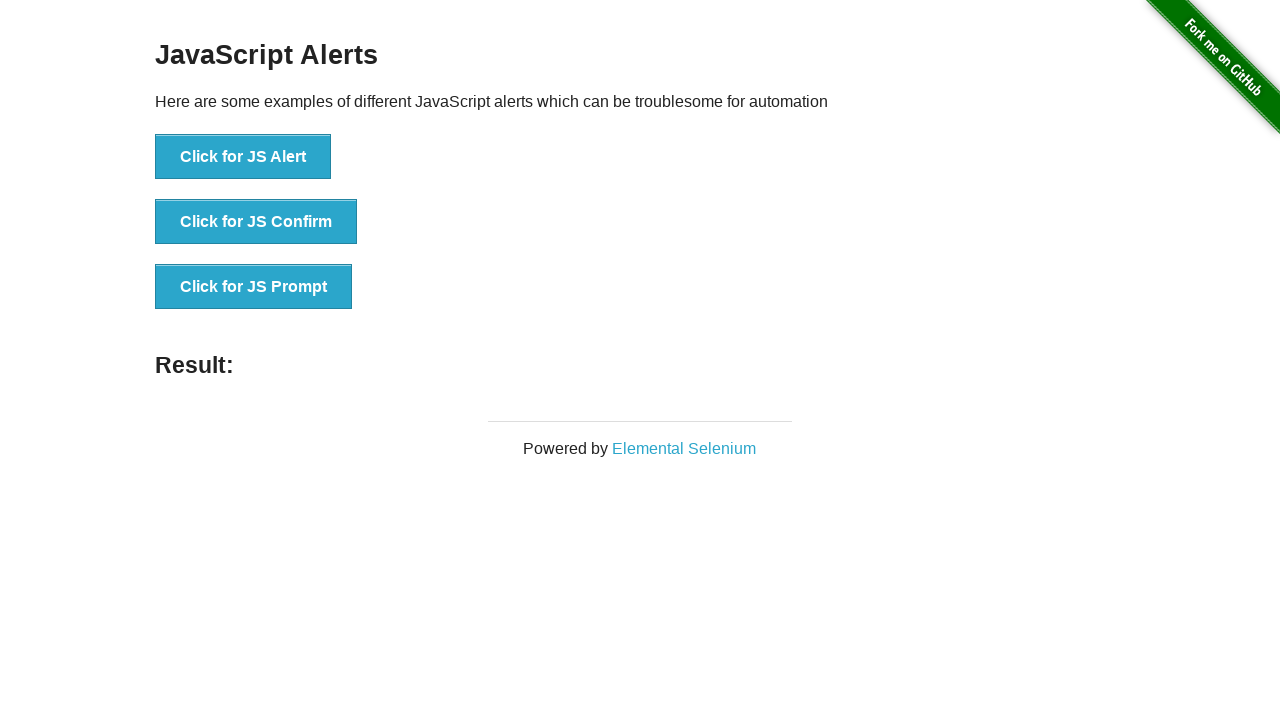

Clicked 'Click for JS Prompt' button to trigger JavaScript prompt alert at (254, 287) on xpath=//button[@onclick='jsPrompt()']
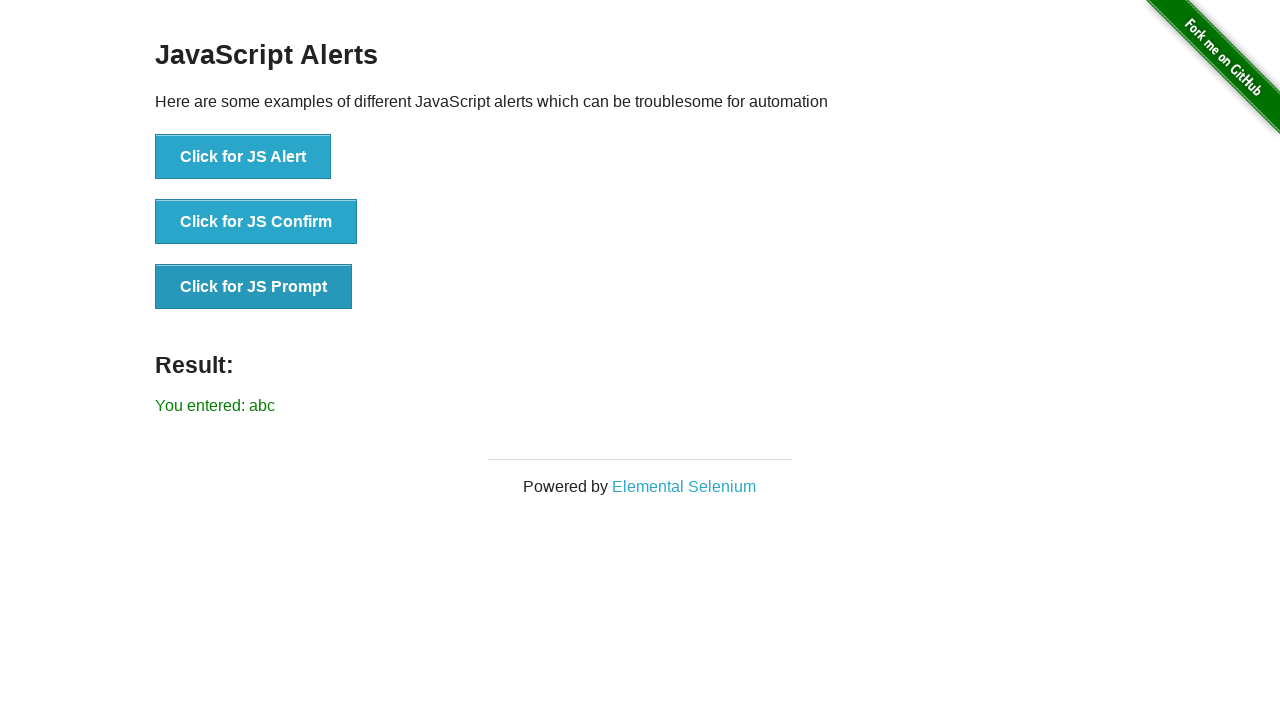

Retrieved result text from page
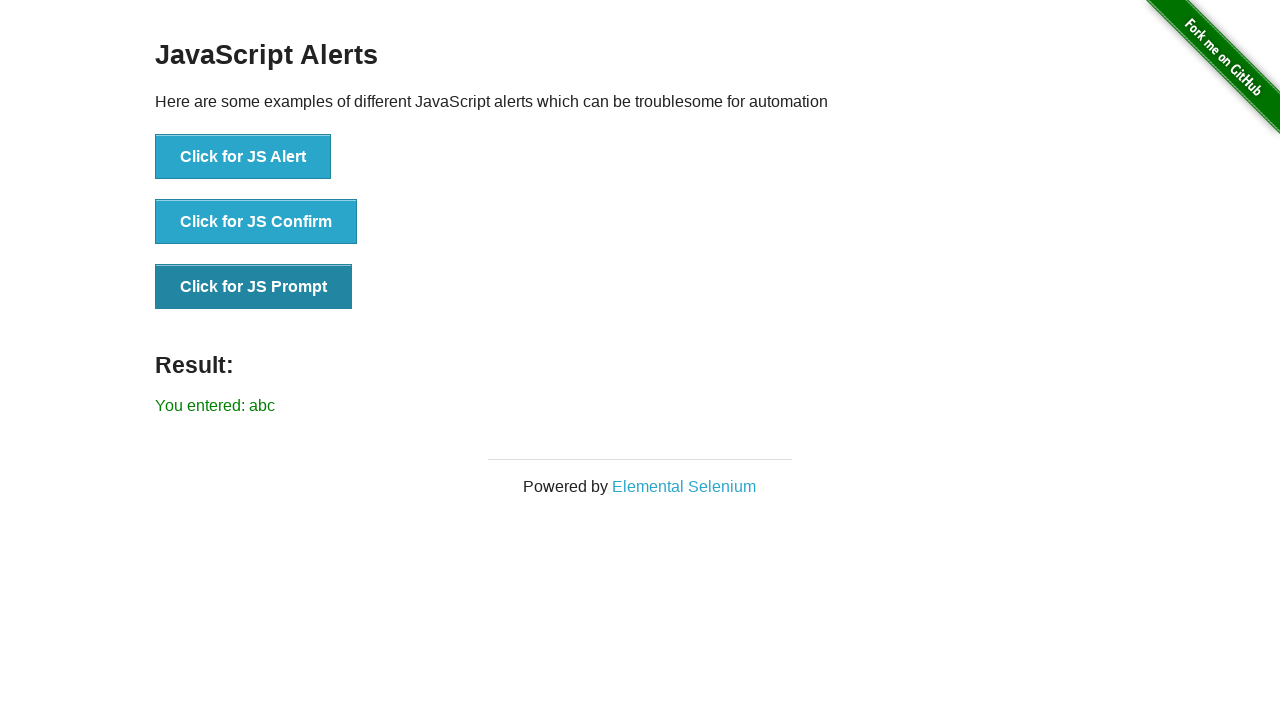

Verified that result text matches expected value 'You entered: abc'
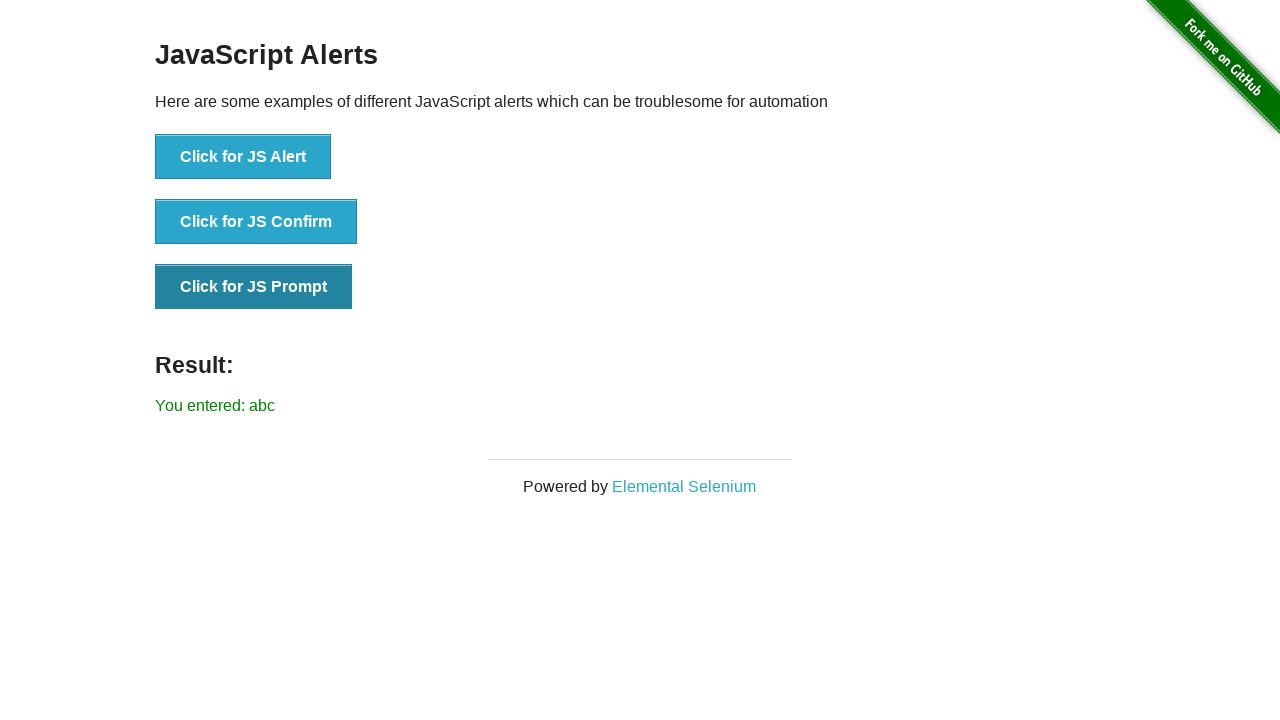

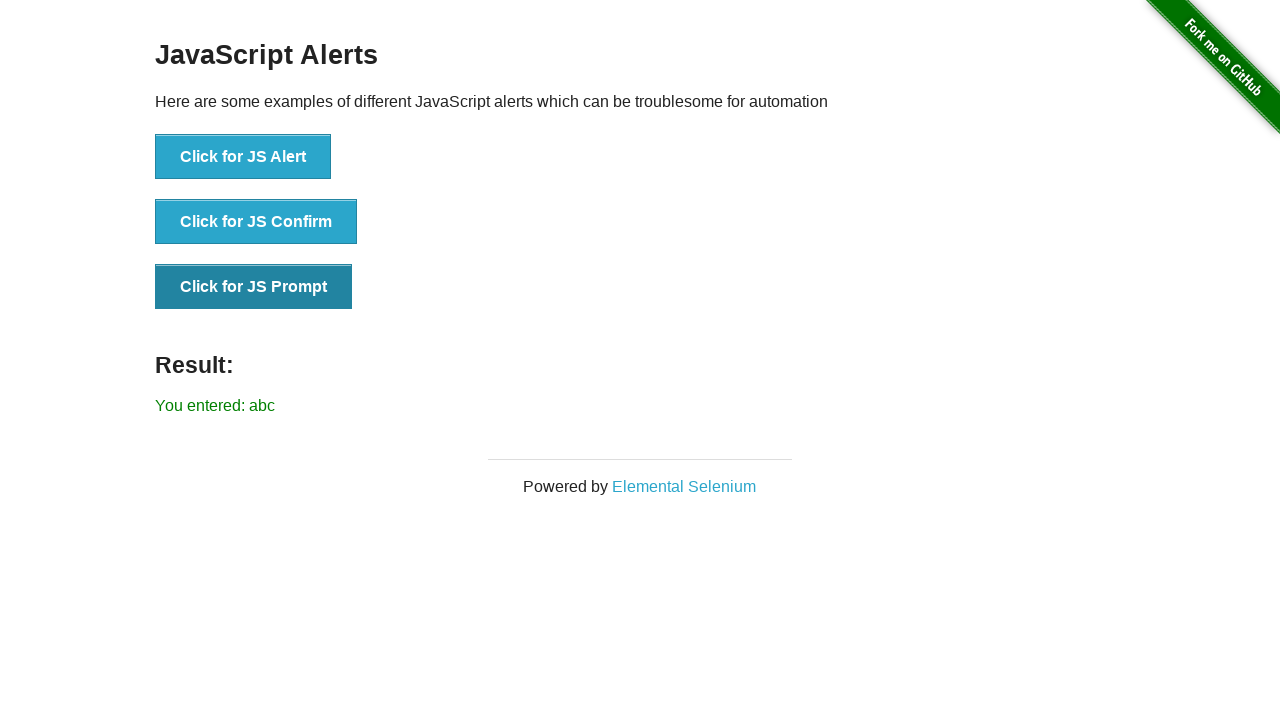